Navigates to Rediff mail login page and fills in the username field to demonstrate form interaction

Starting URL: https://mail.rediff.com/cgi-bin/login.cgi

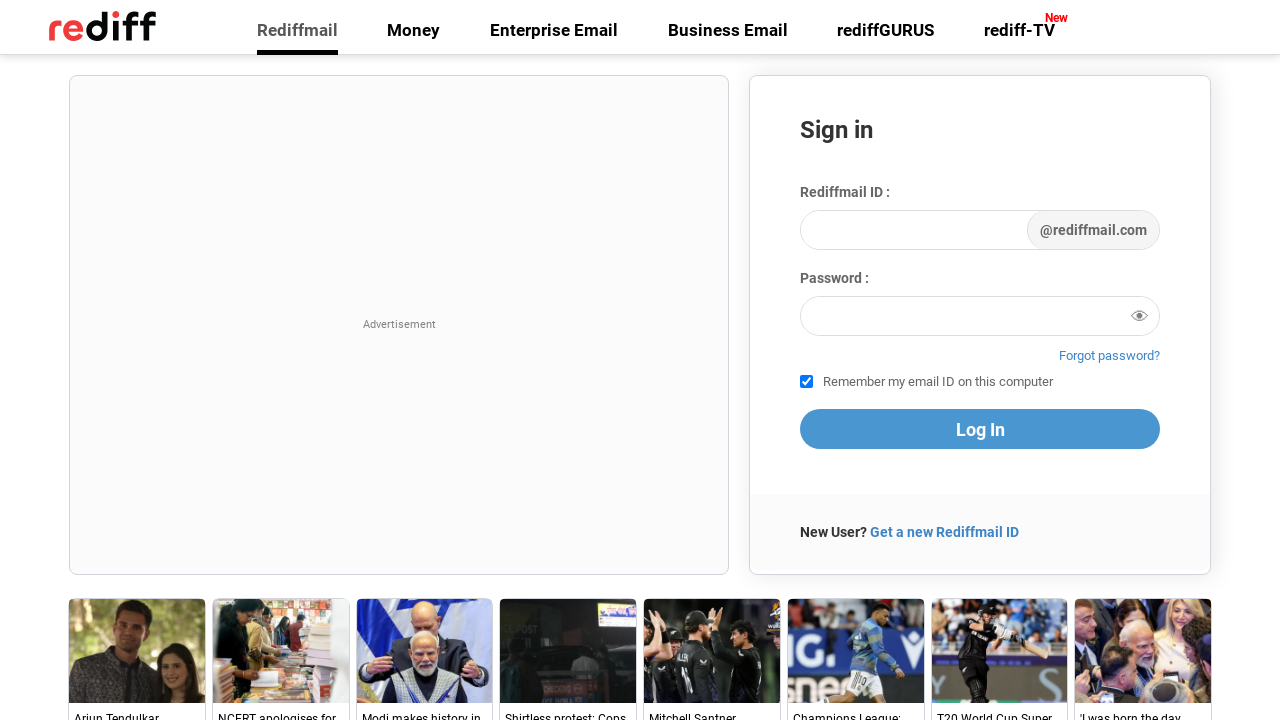

Navigated to Rediff mail login page
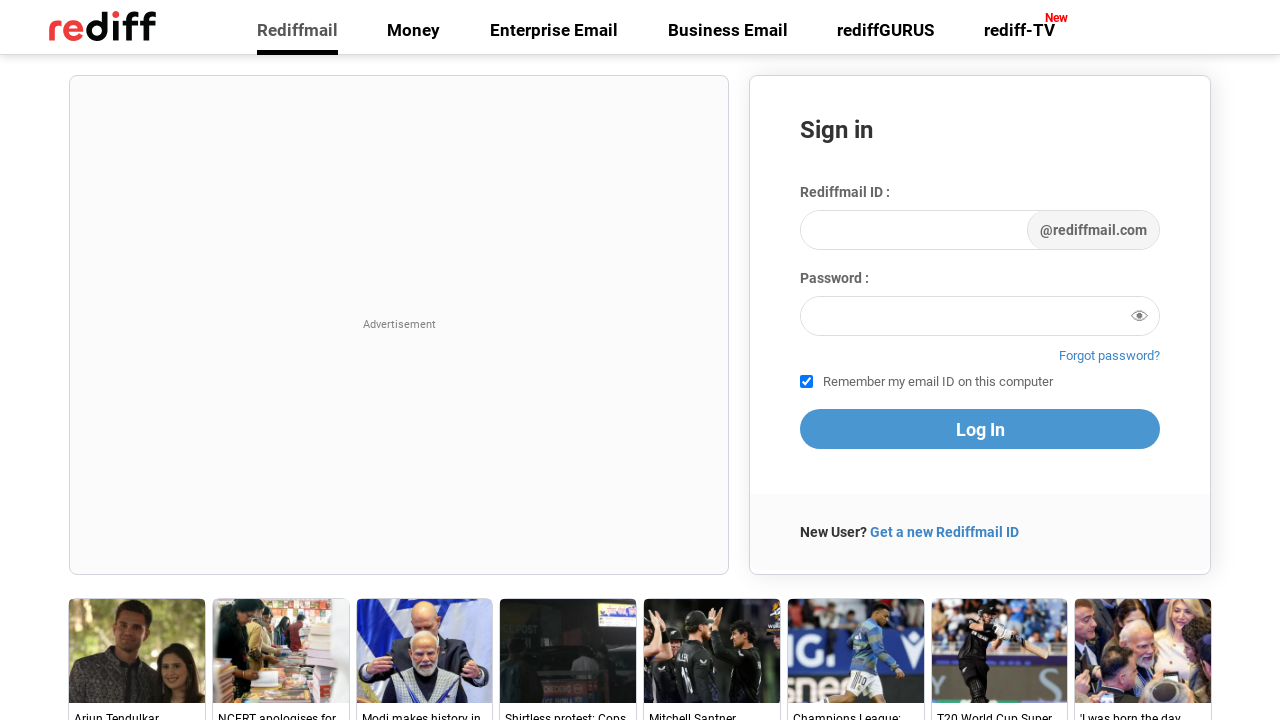

Filled username field with 'testuser2024@rediffmail.com' on input#login1
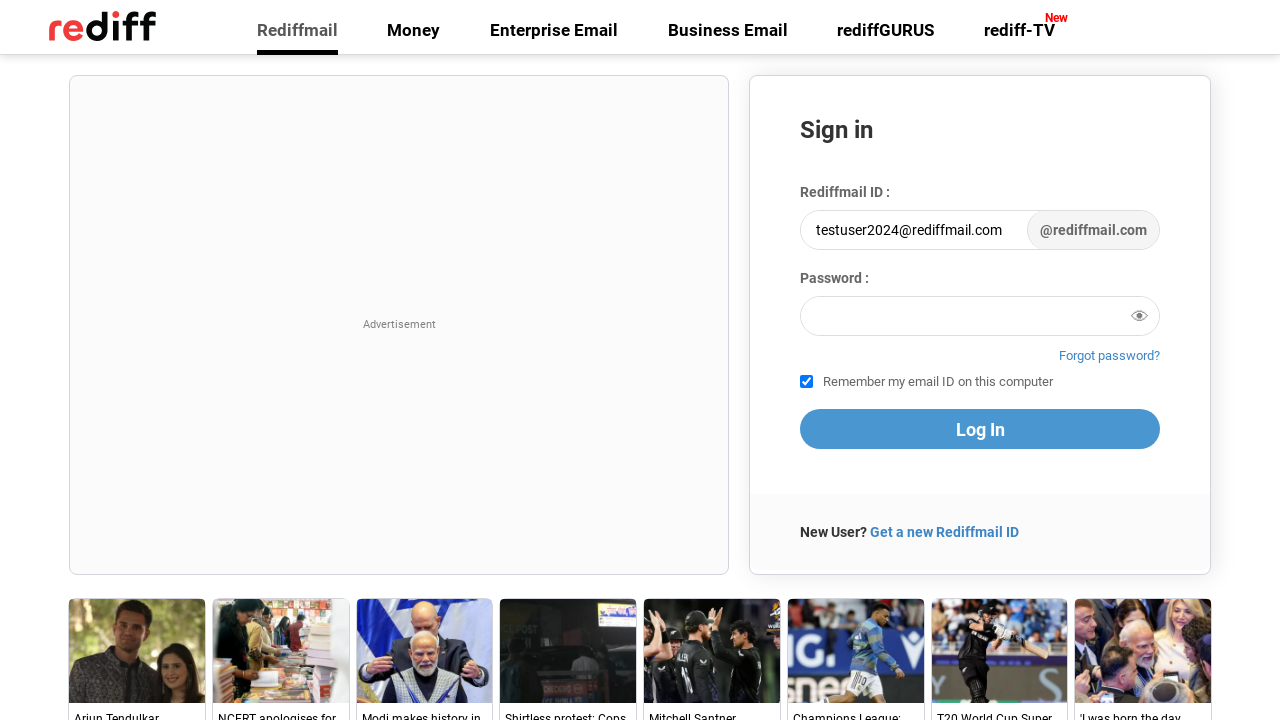

Retrieved username field element for inspection
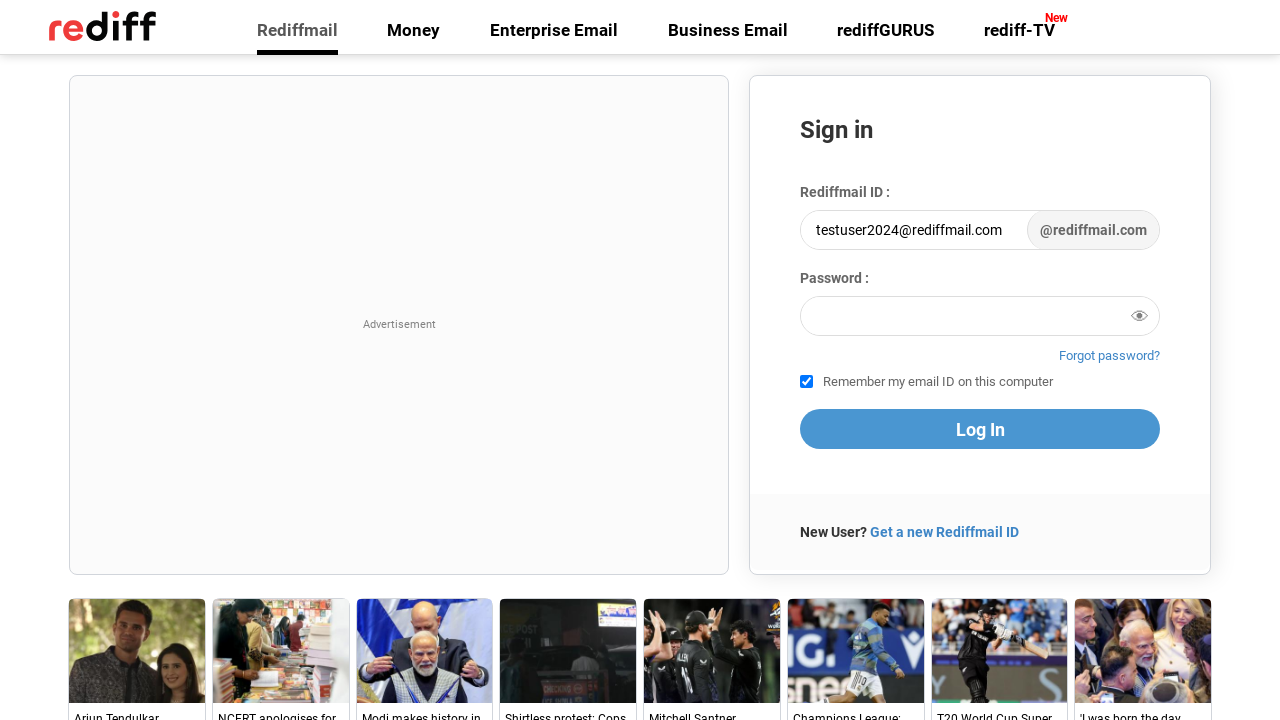

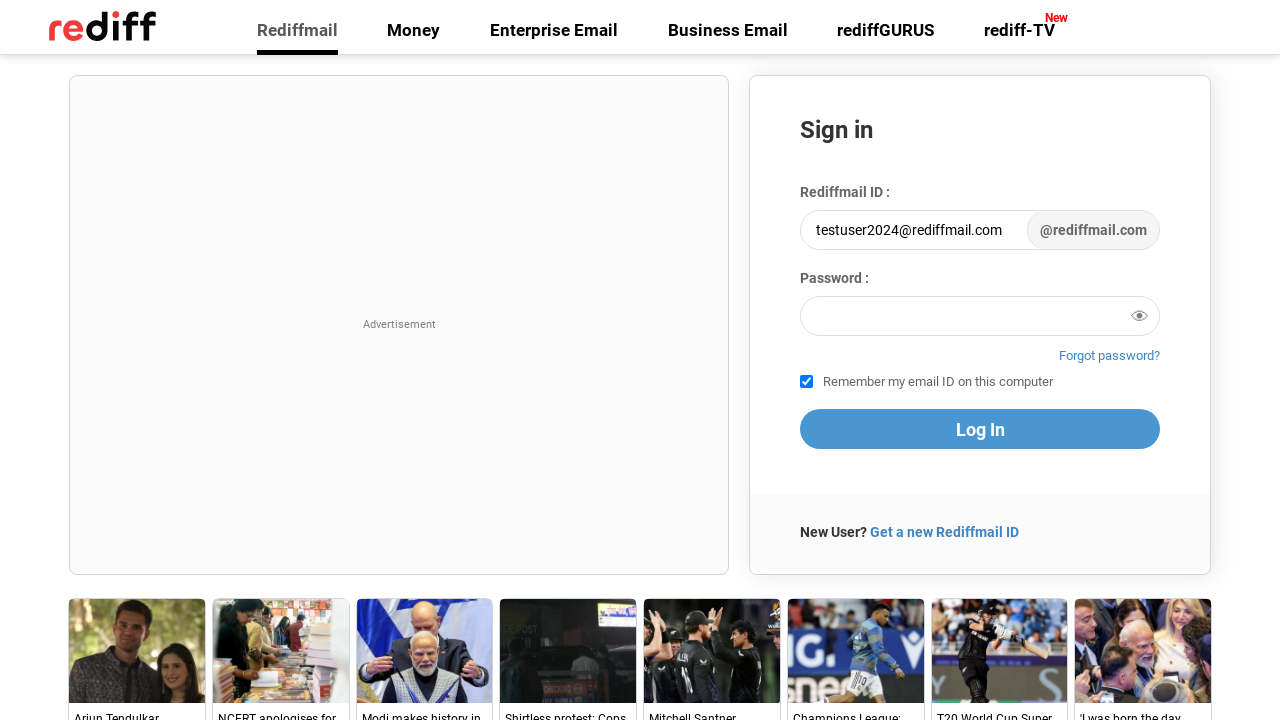